Tests dropdown and passenger selection functionality on a practice page by clicking a checkbox, opening a passenger count dropdown, incrementing the adult passenger count 4 times, and closing the options panel.

Starting URL: https://rahulshettyacademy.com/dropdownsPractise

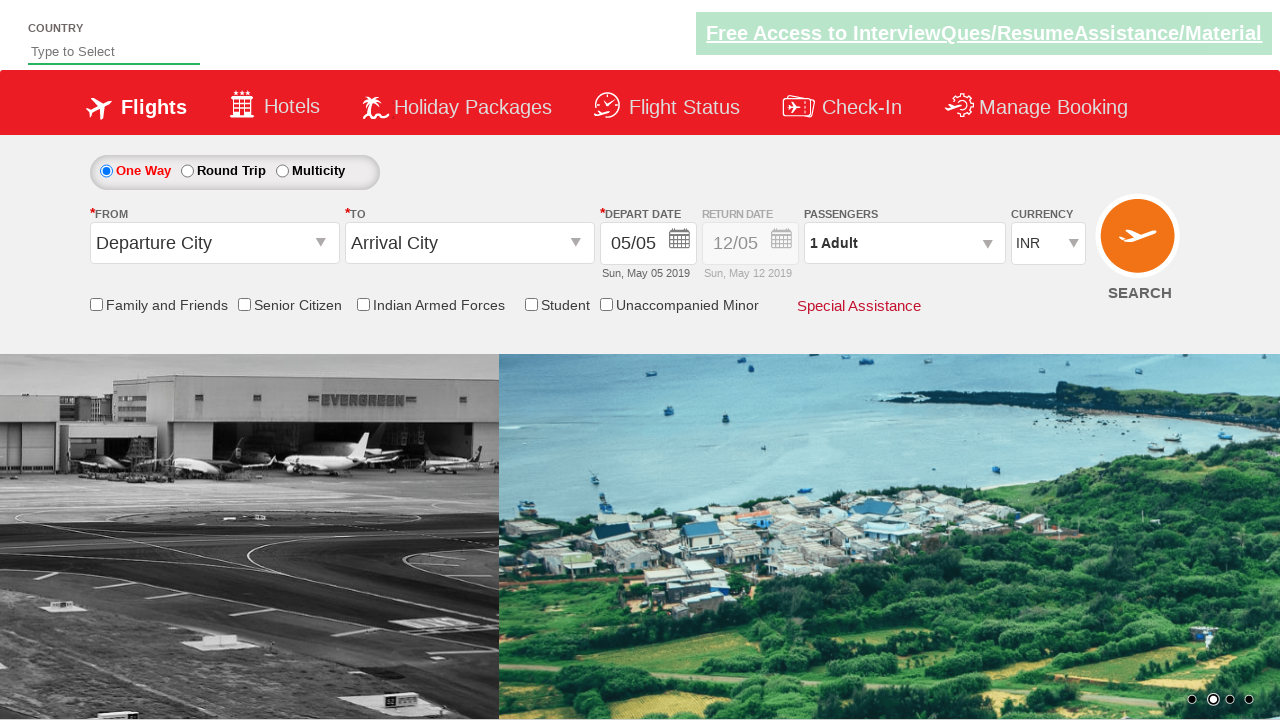

Clicked Armed Forces checkbox at (363, 304) on input[id*='IndArm']
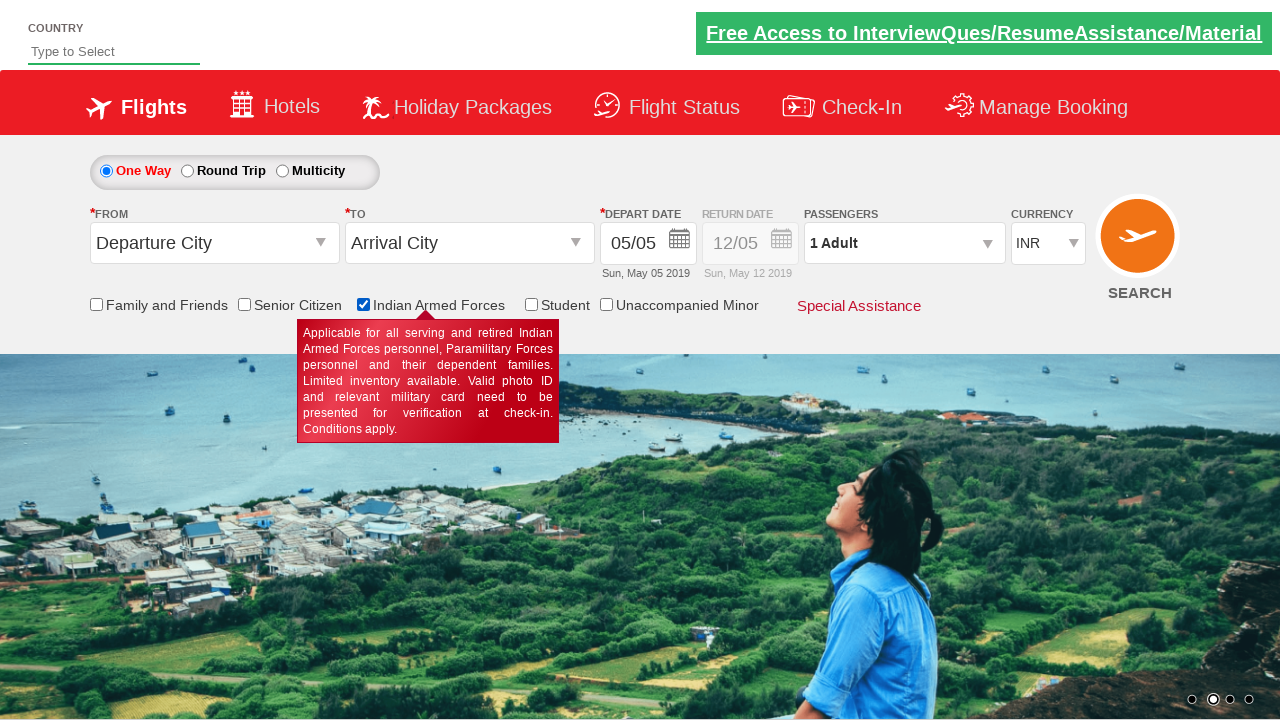

Clicked passenger info dropdown to open it at (904, 243) on #divpaxinfo
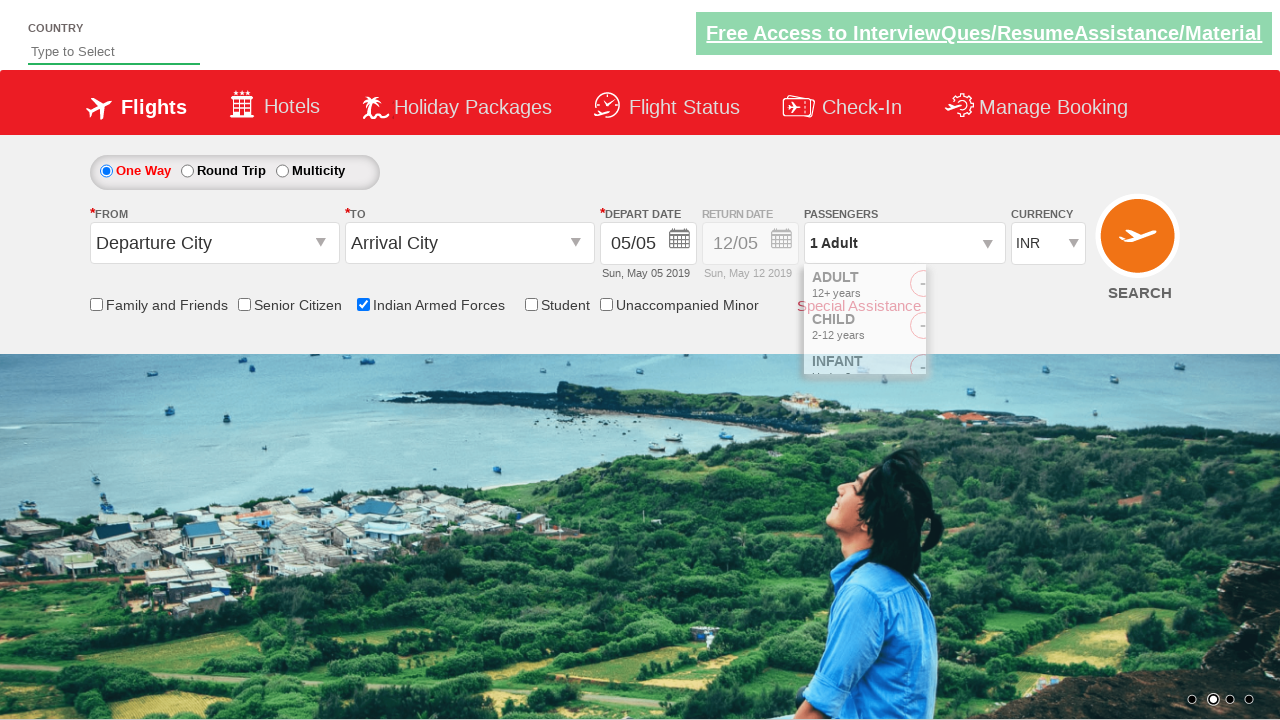

Waited for dropdown to open
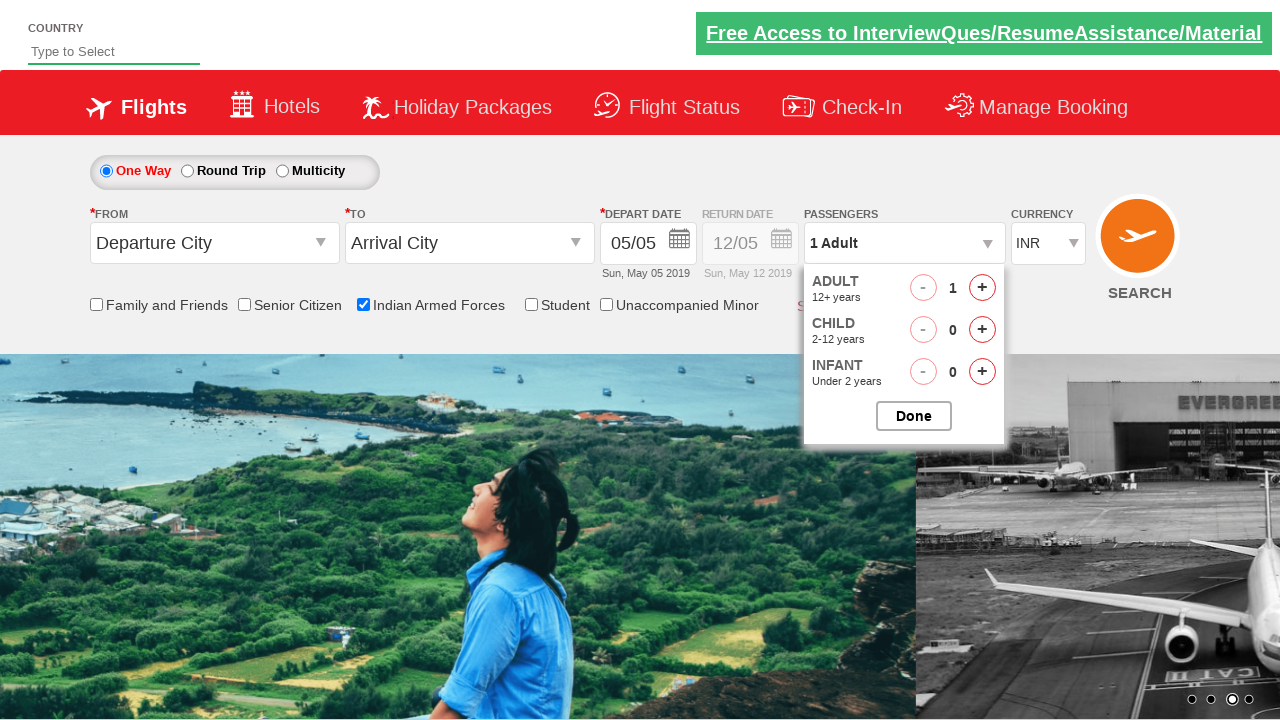

Incremented adult passenger count (iteration 1 of 4) at (982, 288) on #hrefIncAdt
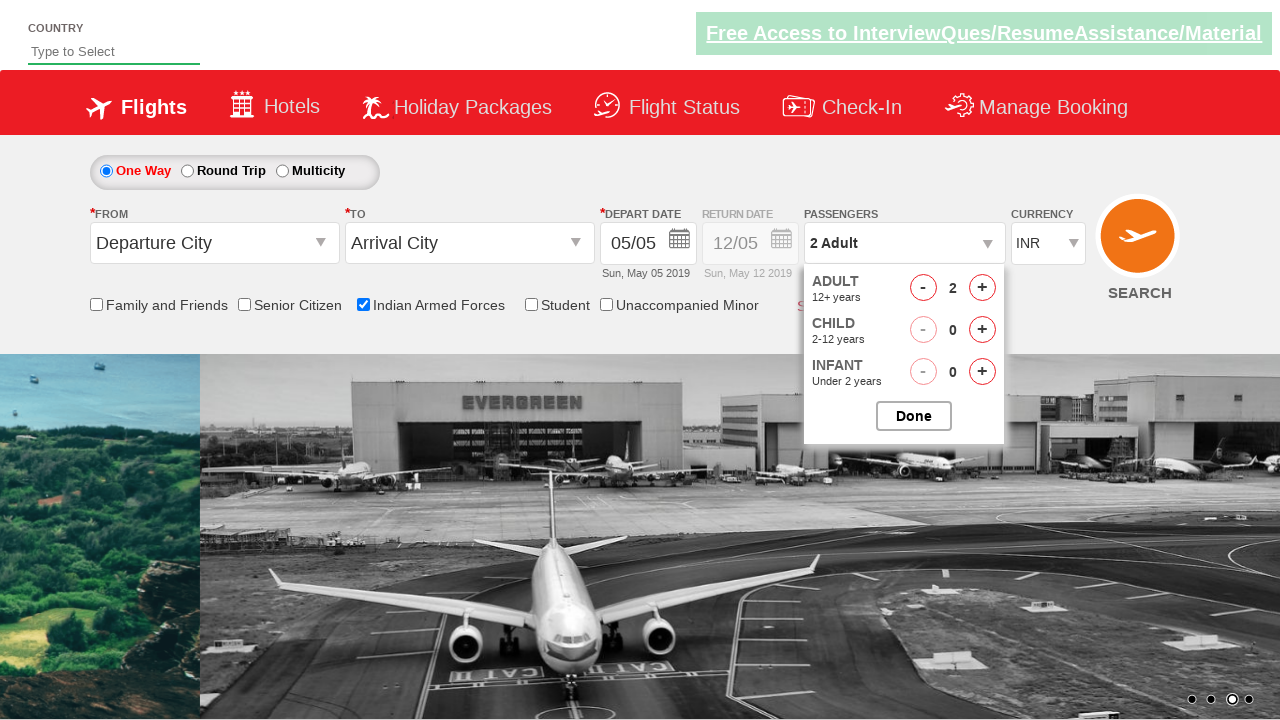

Incremented adult passenger count (iteration 2 of 4) at (982, 288) on #hrefIncAdt
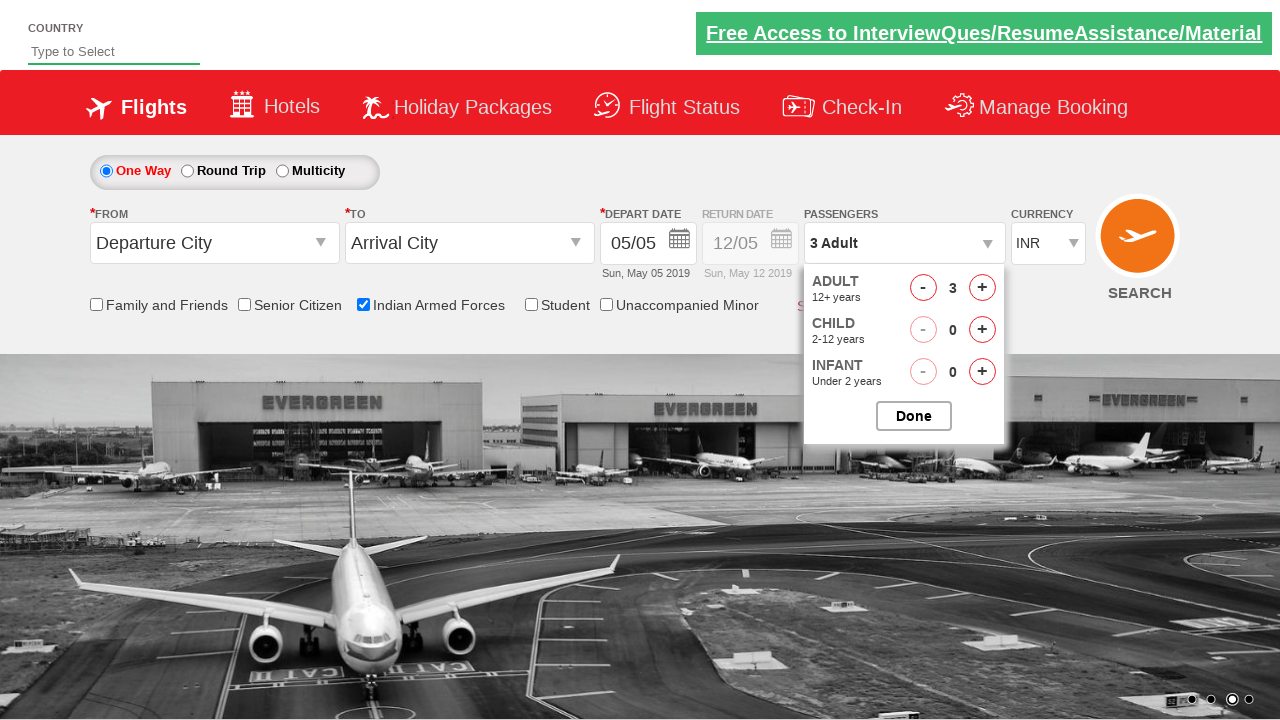

Incremented adult passenger count (iteration 3 of 4) at (982, 288) on #hrefIncAdt
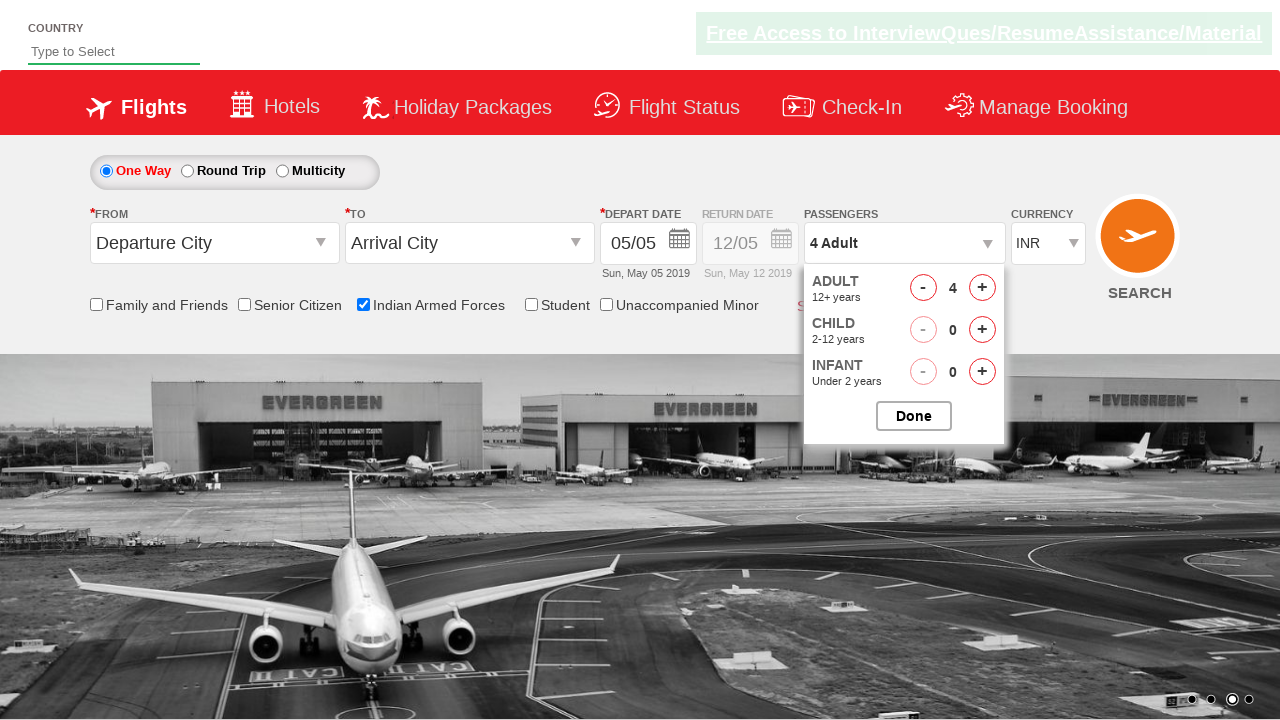

Incremented adult passenger count (iteration 4 of 4) at (982, 288) on #hrefIncAdt
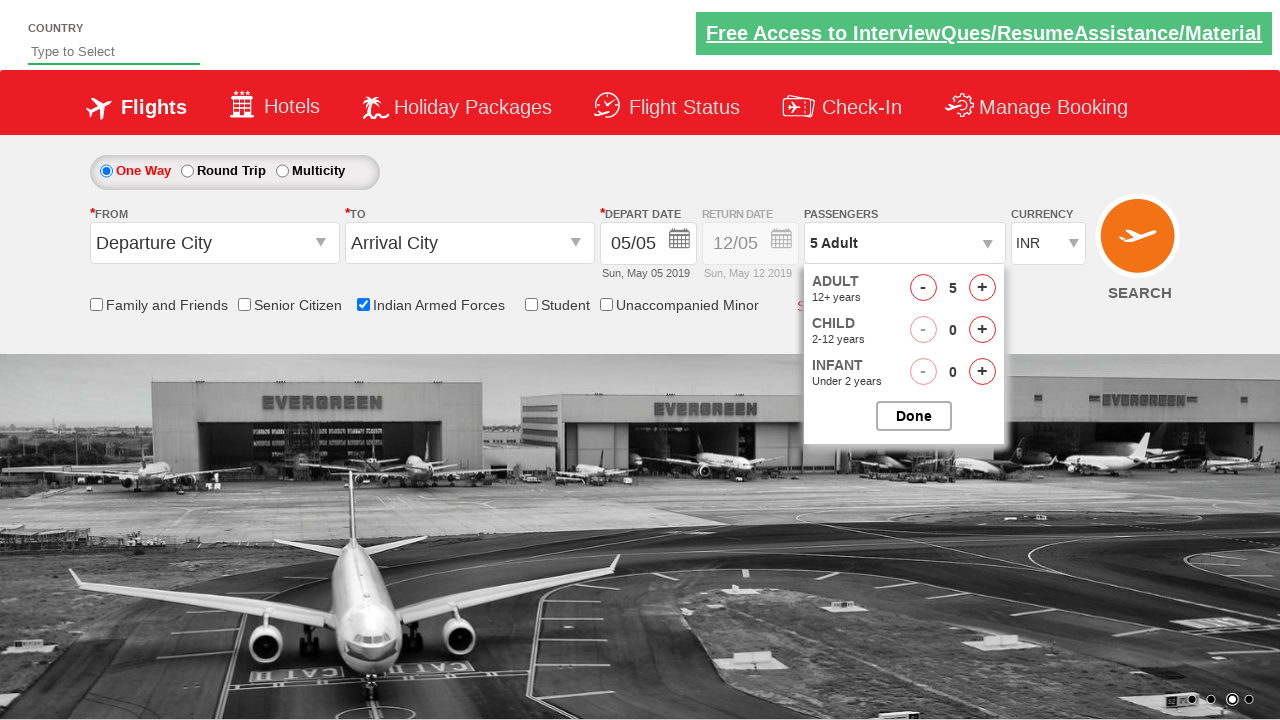

Closed passenger options panel at (914, 416) on #btnclosepaxoption
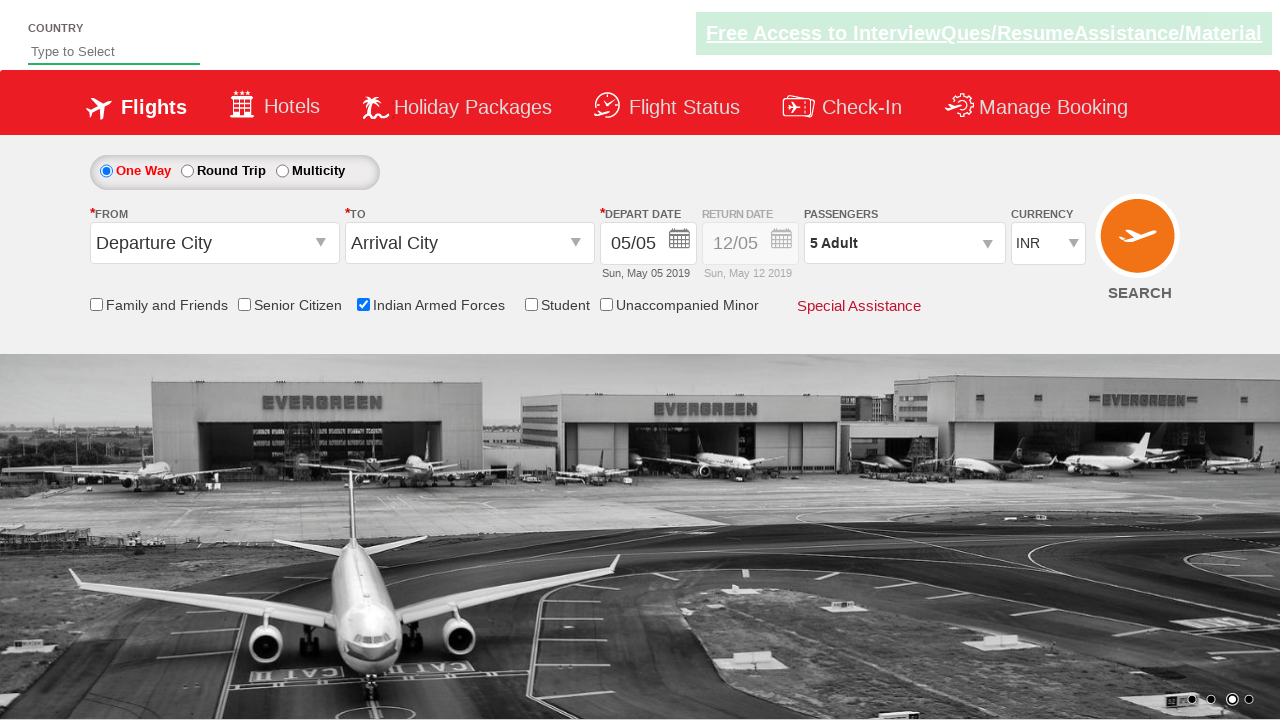

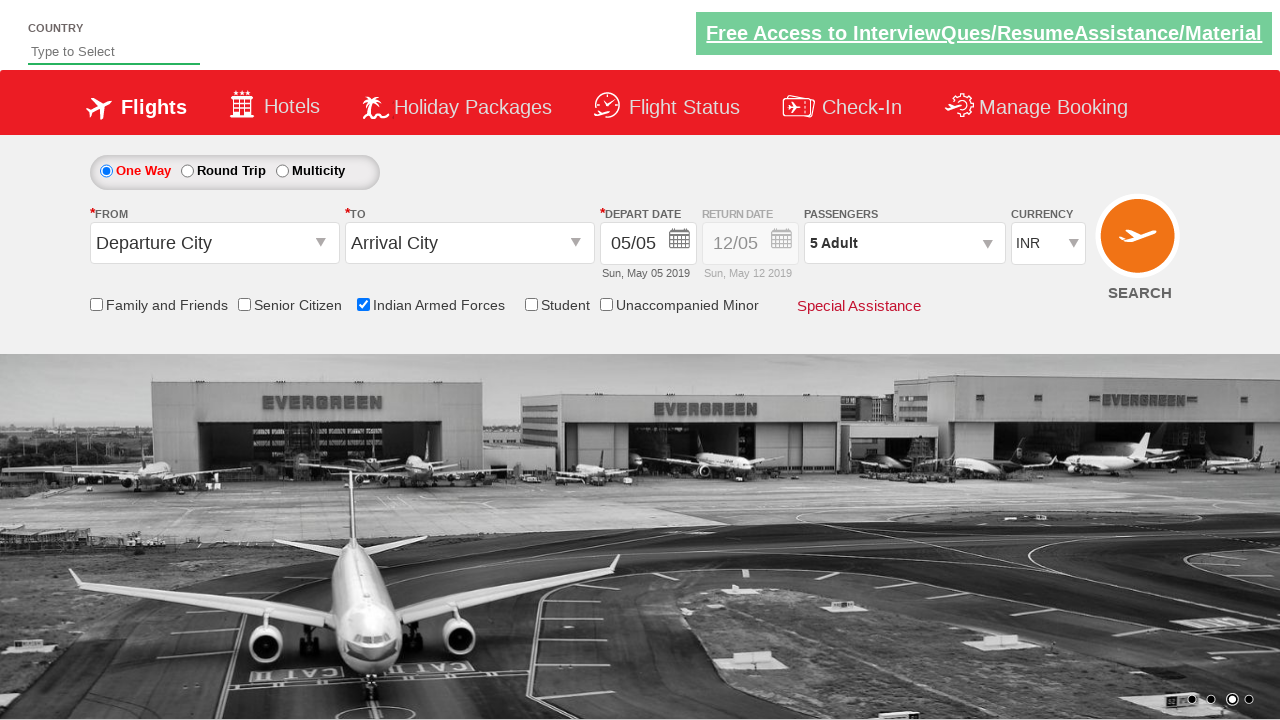